Tests the search functionality by opening the search bar, entering a search term, submitting the query, and verifying search results are displayed.

Starting URL: https://en.ehu.lt

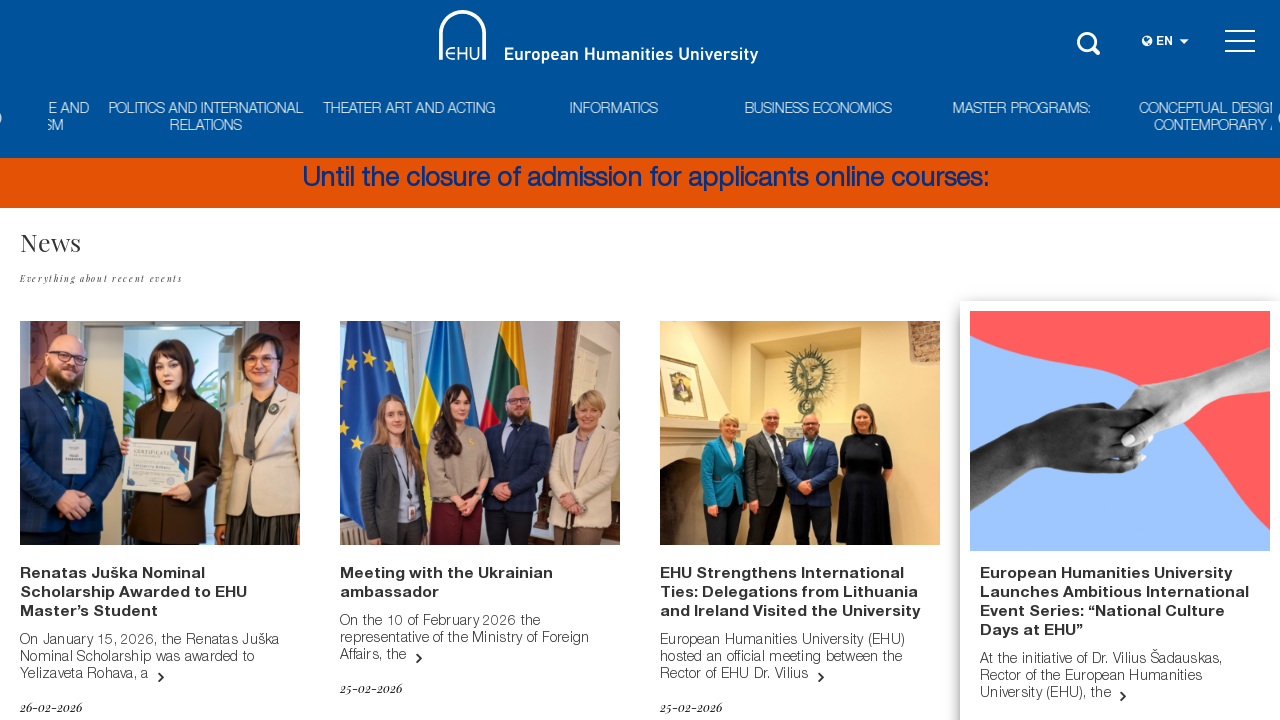

Clicked search button to open search bar at (1090, 40) on #masthead > div:nth-child(1) > div > div:nth-child(4) > div
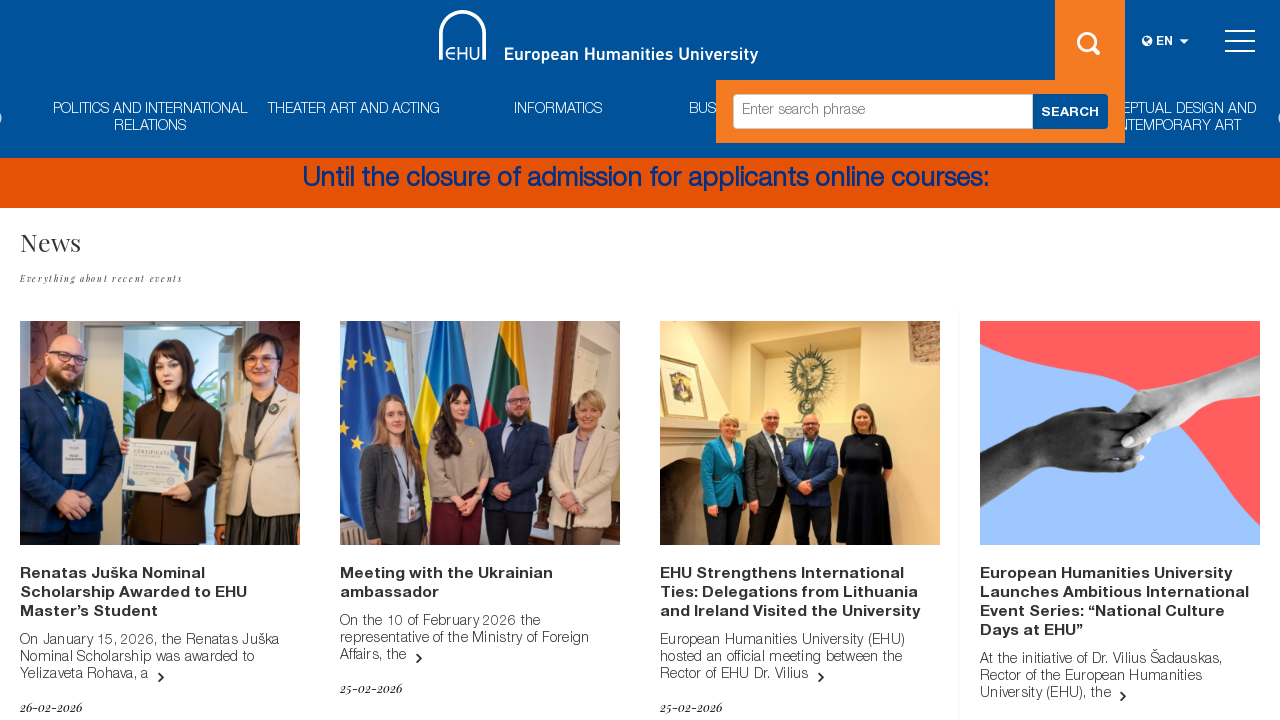

Filled search field with 'study programs' on #masthead > div:nth-child(1) > div > div:nth-child(4) > div > form > div > input
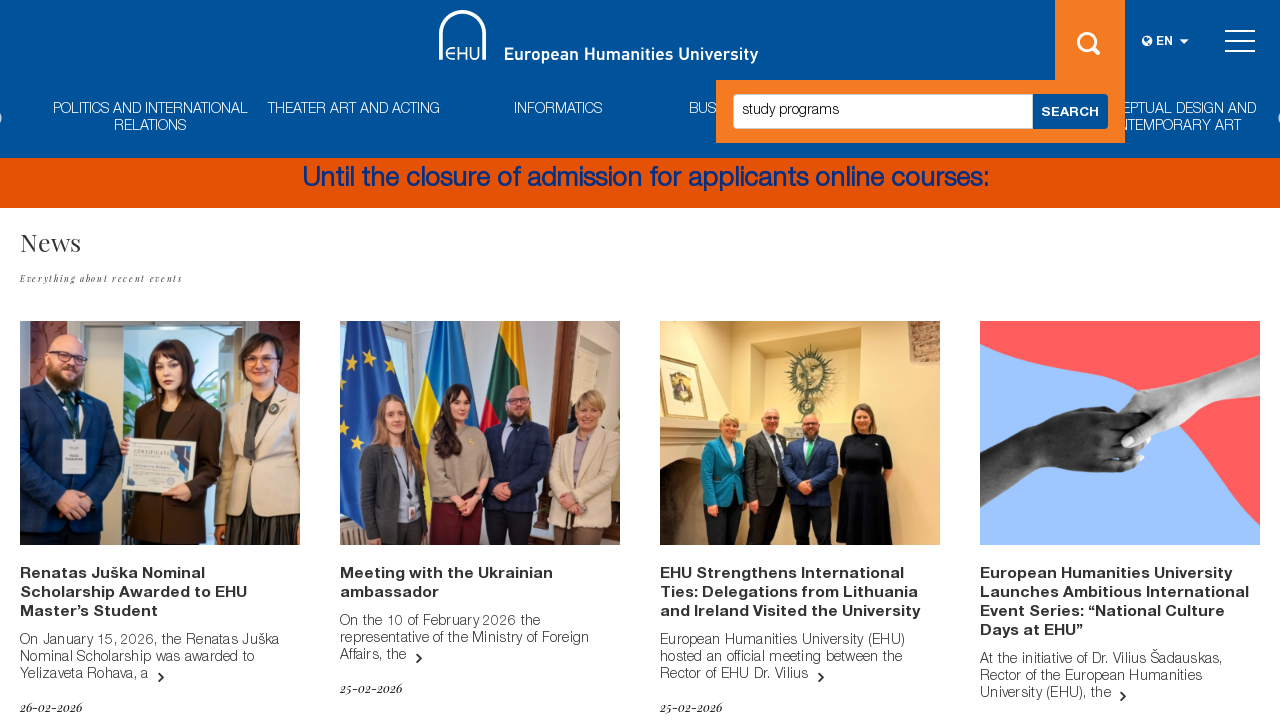

Submitted search query by pressing Enter on #masthead > div:nth-child(1) > div > div:nth-child(4) > div > form > div > input
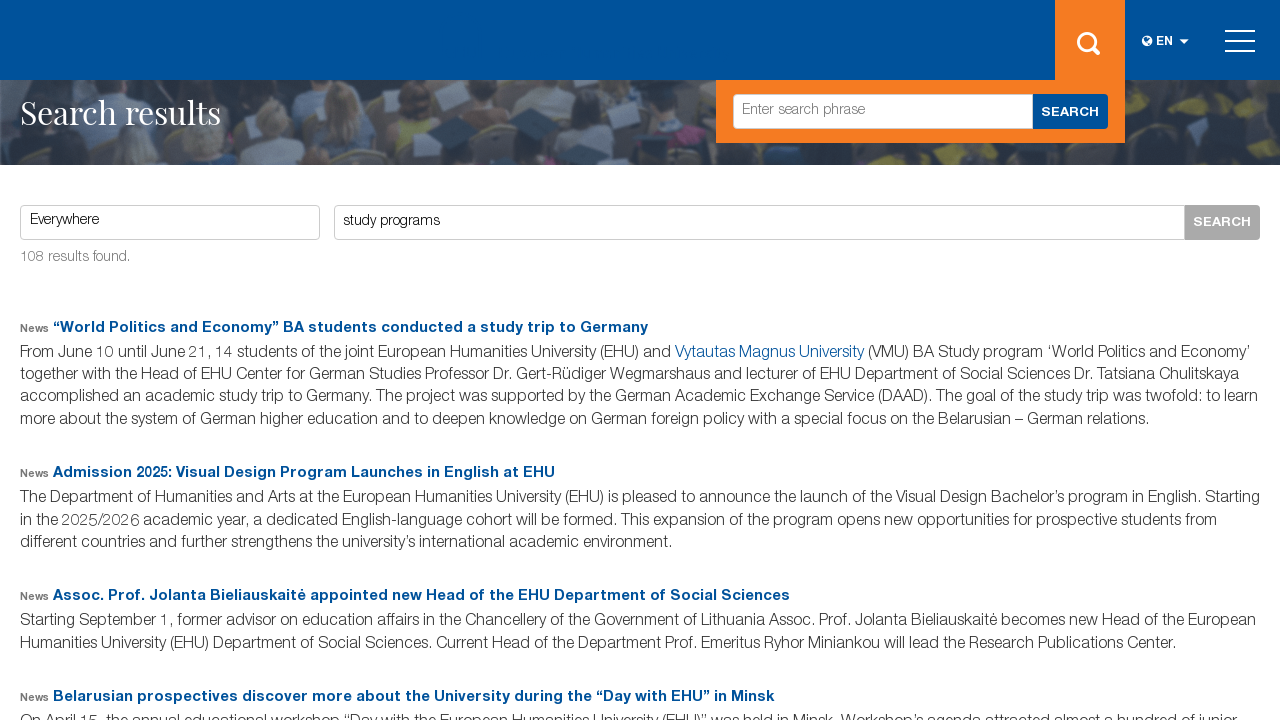

Search results page loaded successfully
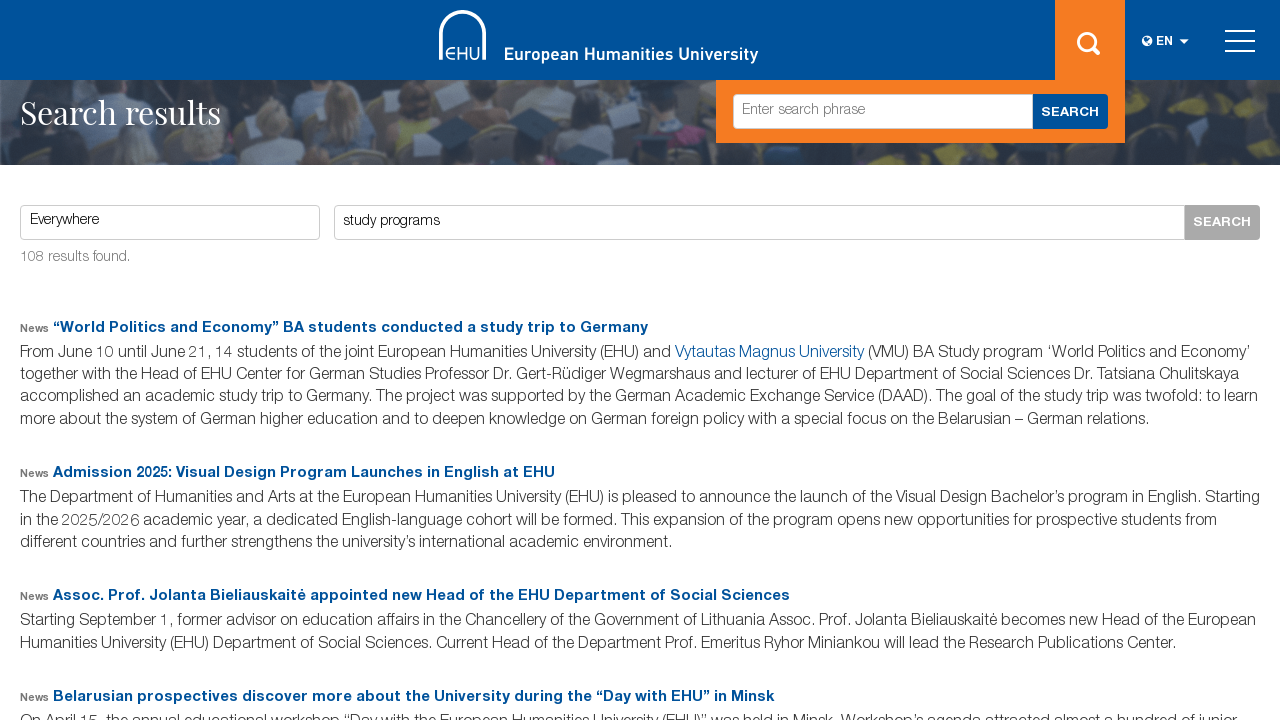

Verified URL contains search parameters '/?s=study+programs'
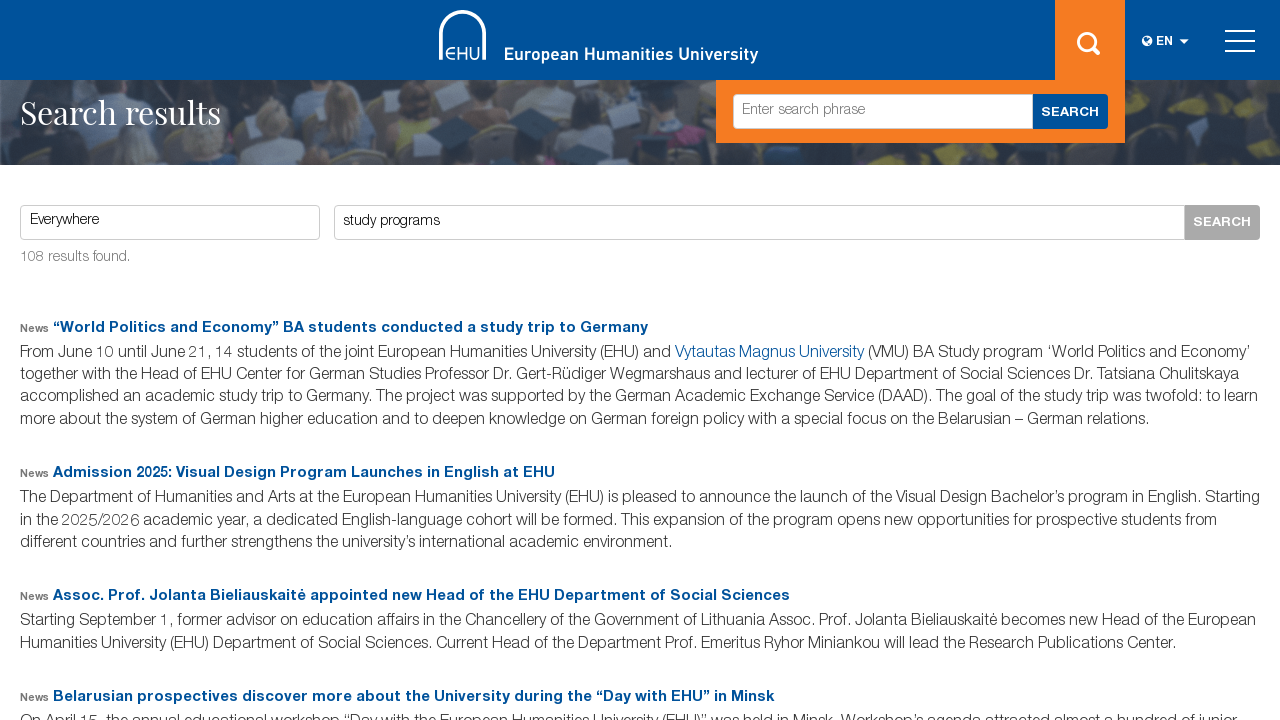

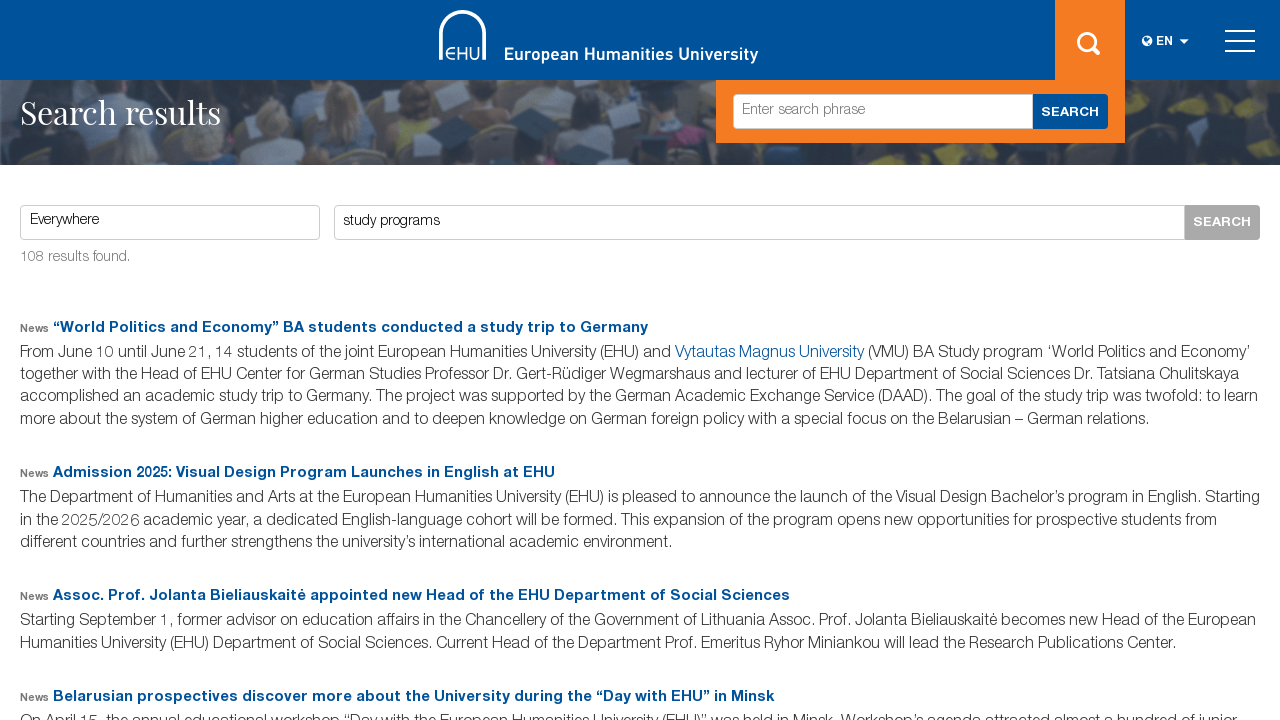